Navigates to Myntra homepage and takes a screenshot with timestamp

Starting URL: https://myntra.com

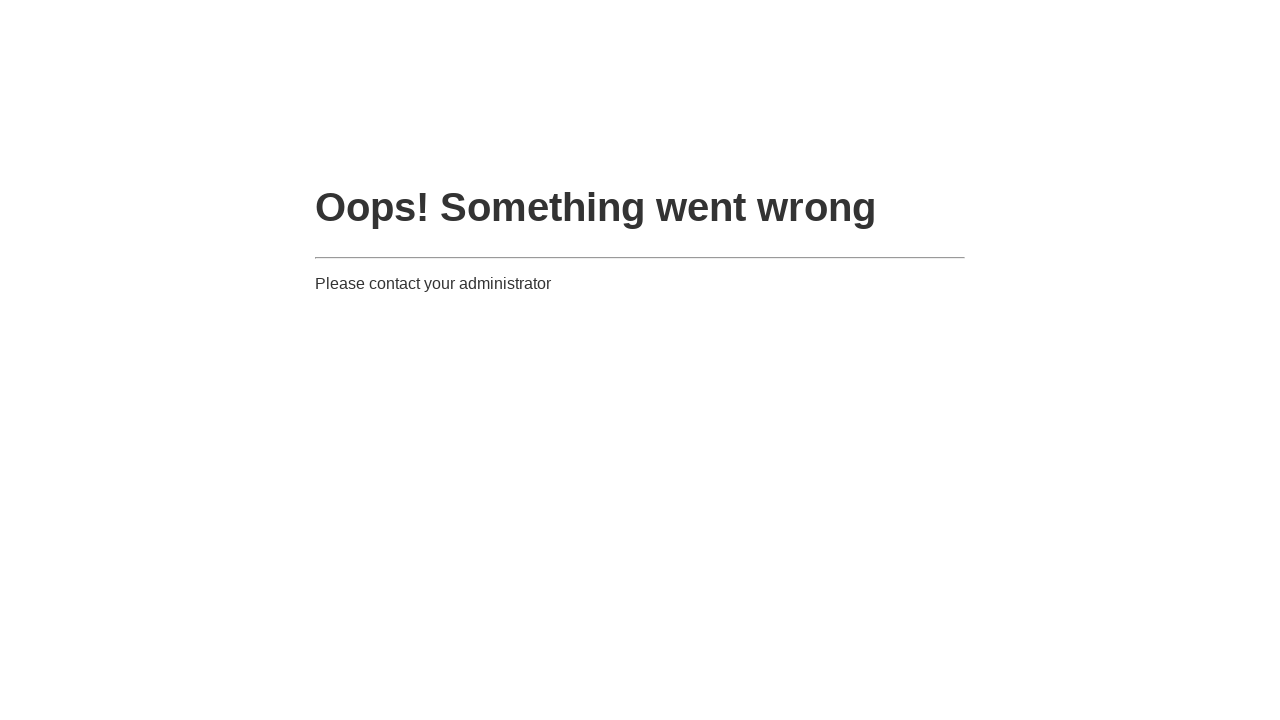

Took screenshot of Myntra homepage
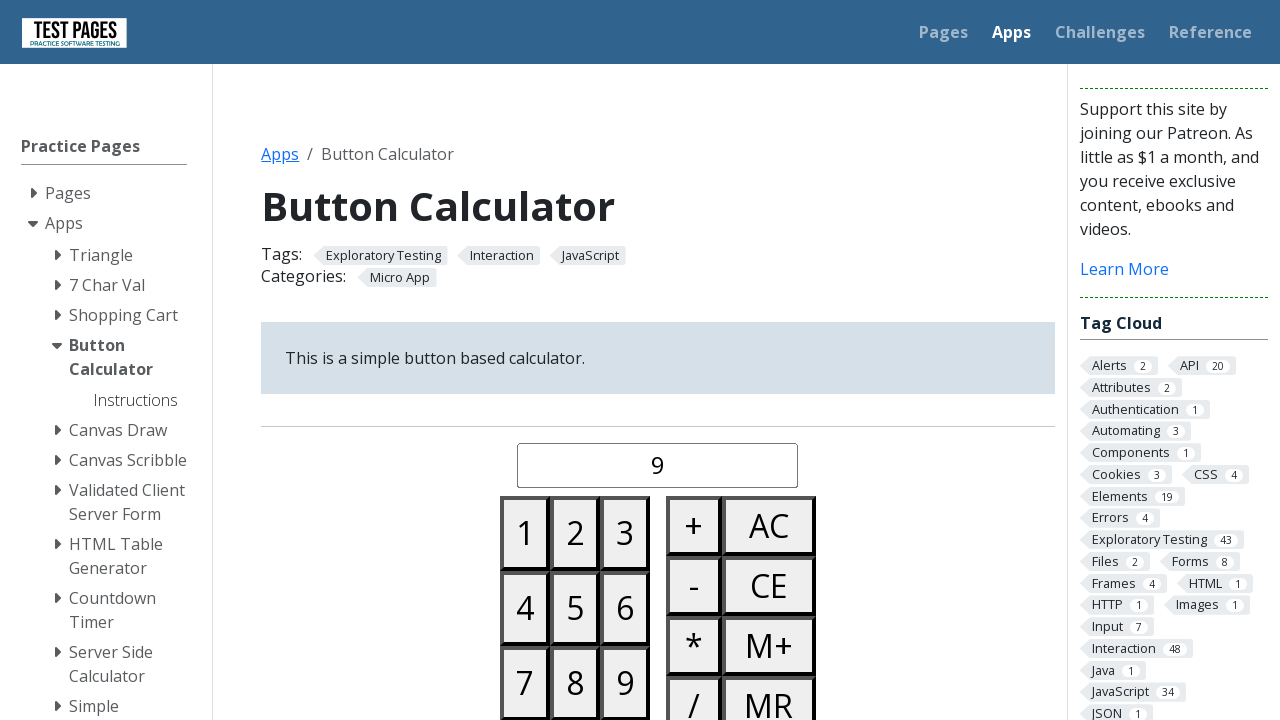

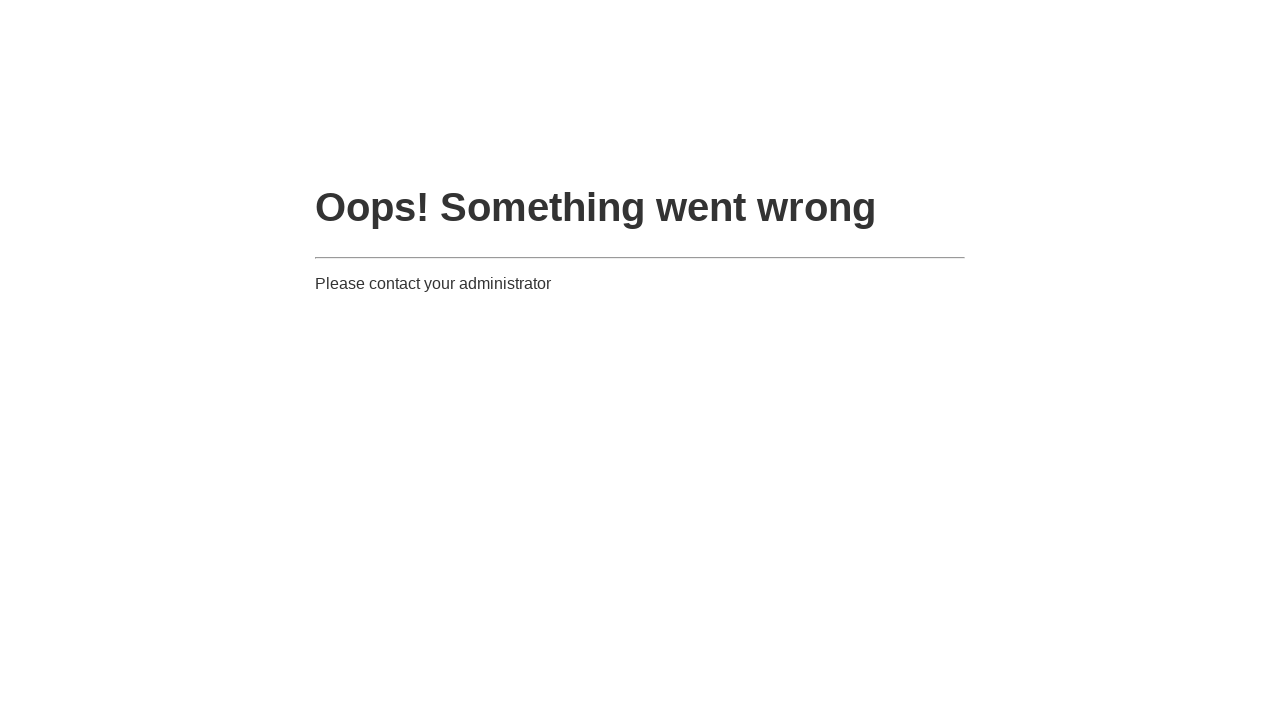